Tests scrolling functionality by navigating to the Selenium website and scrolling down until the Twitter icon in the footer becomes visible using scrollIntoView behavior.

Starting URL: https://www.selenium.dev

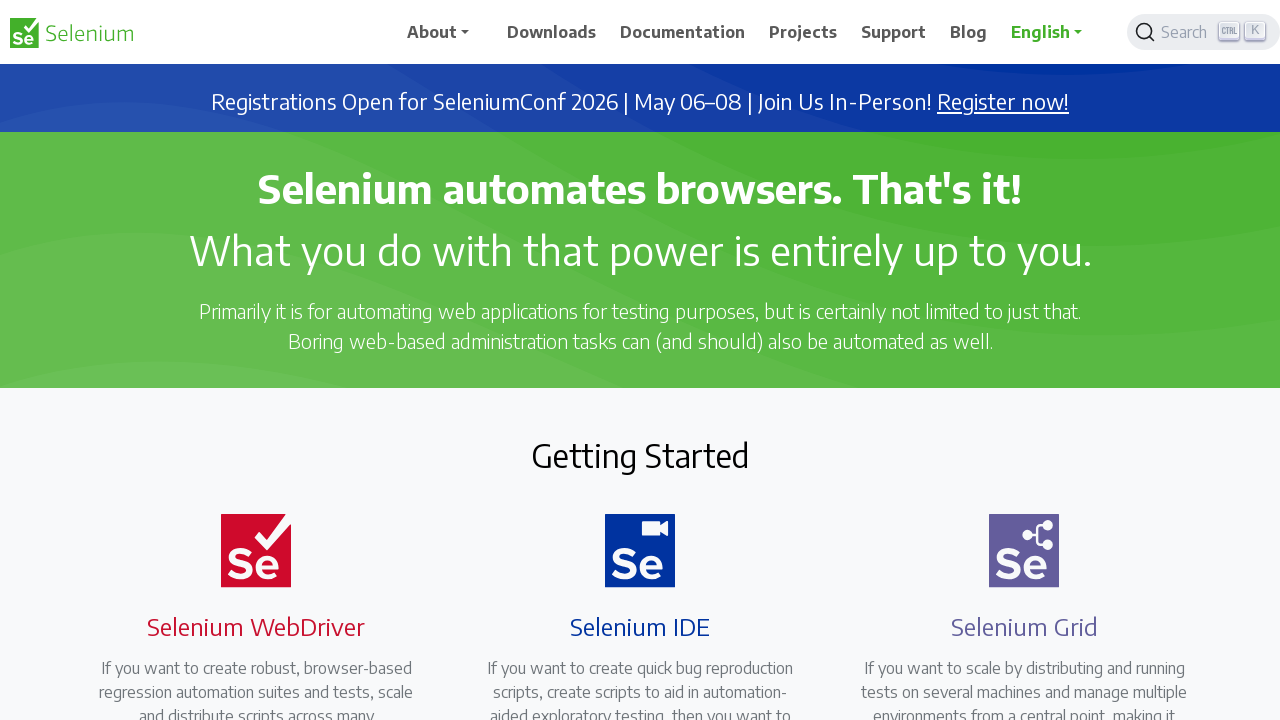

Waited for page to reach domcontentloaded state
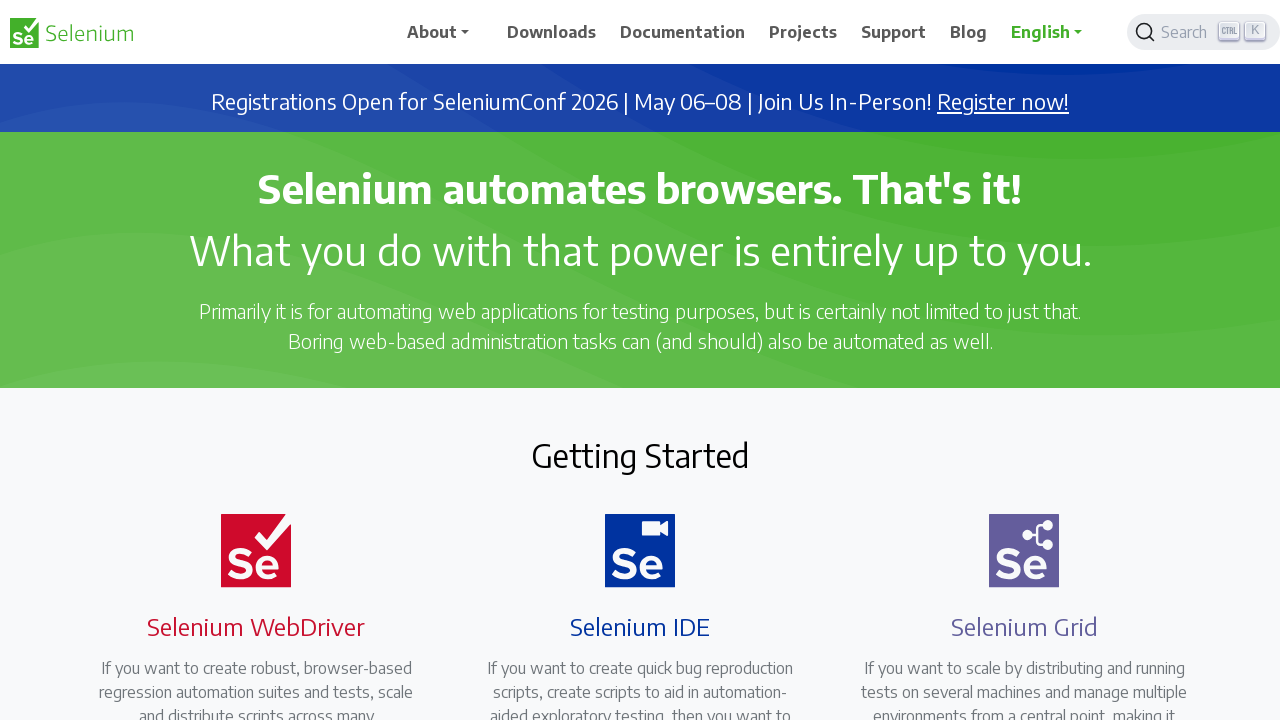

Located Twitter icon element in footer
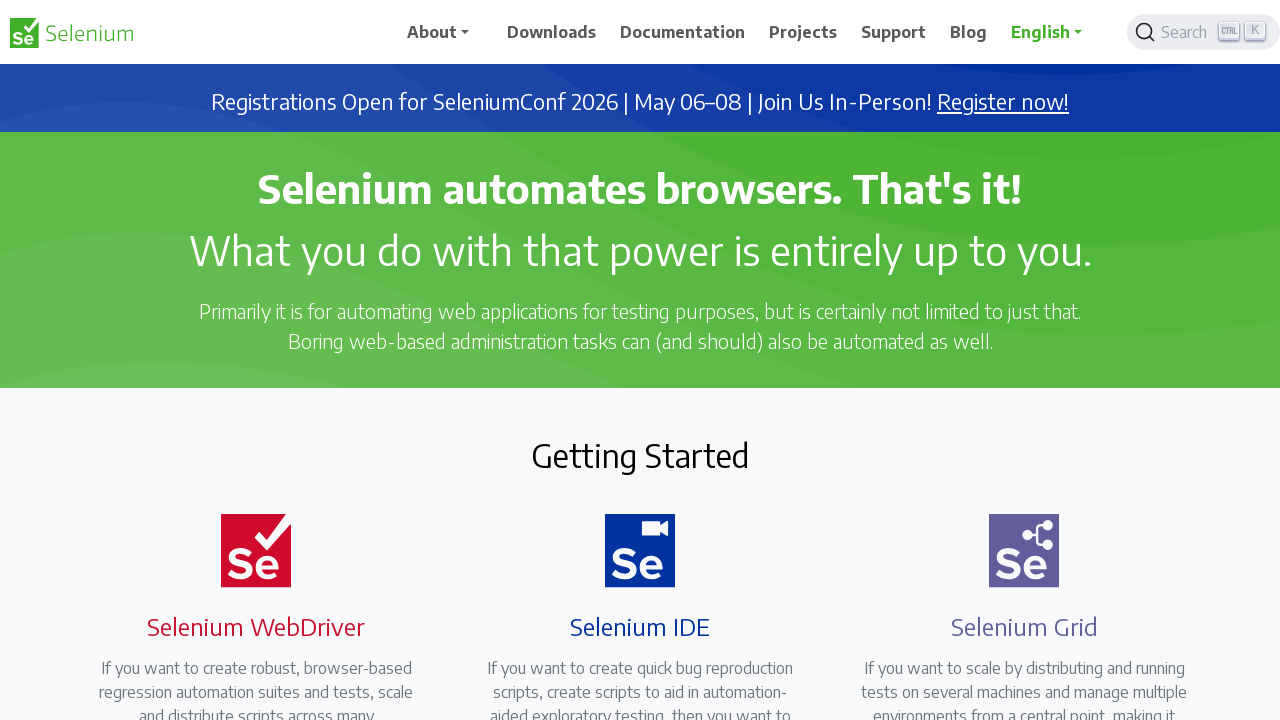

Waited 2 seconds for page to stabilize
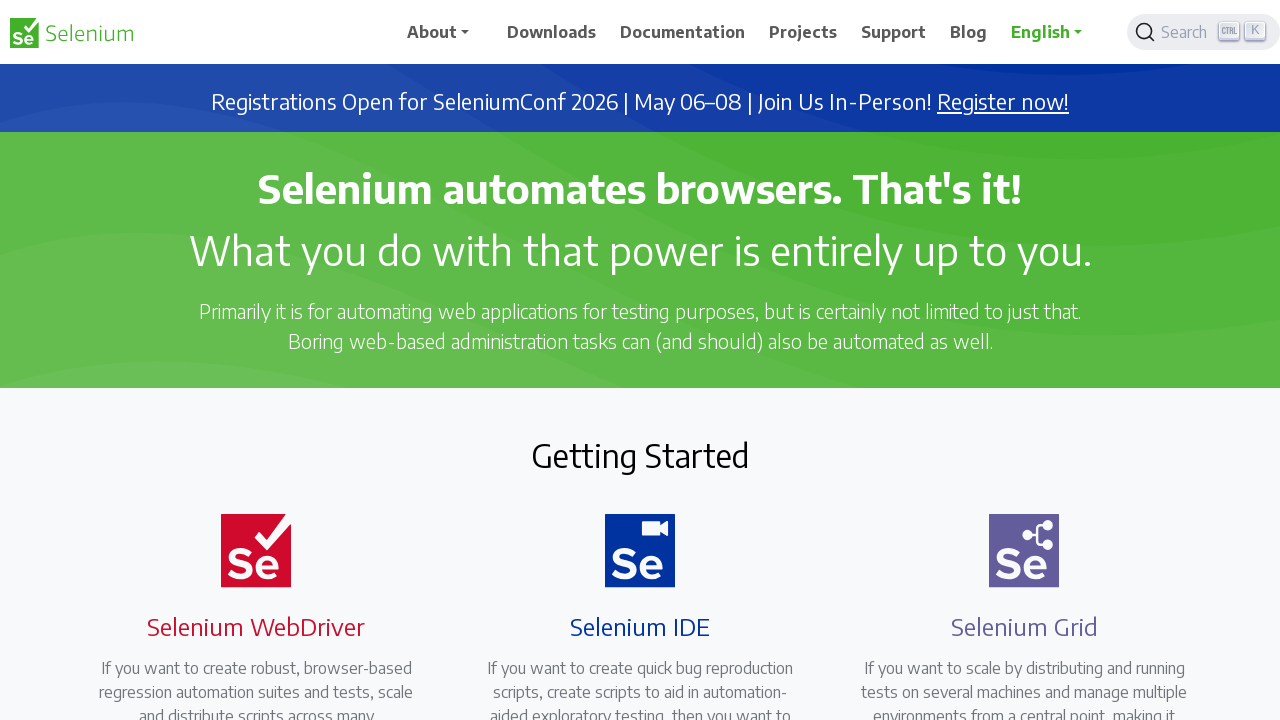

Scrolled down to bring Twitter icon into view using scroll_into_view_if_needed()
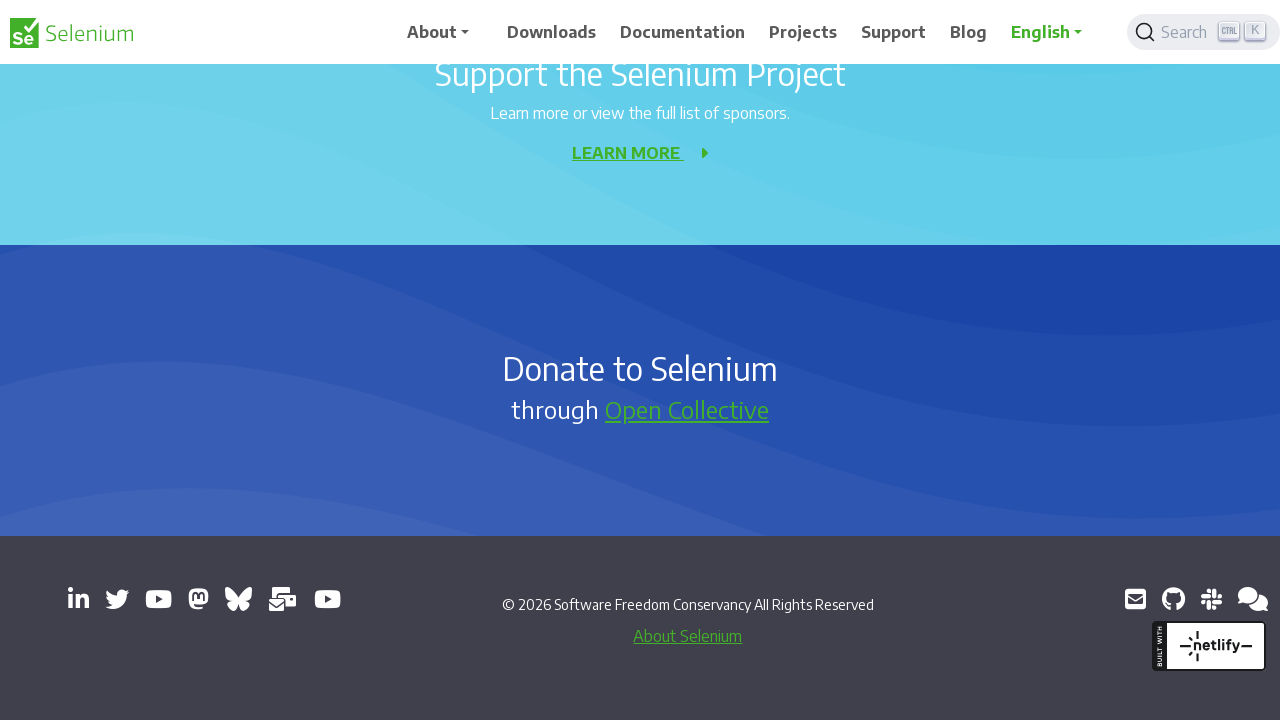

Verified Twitter icon is now visible
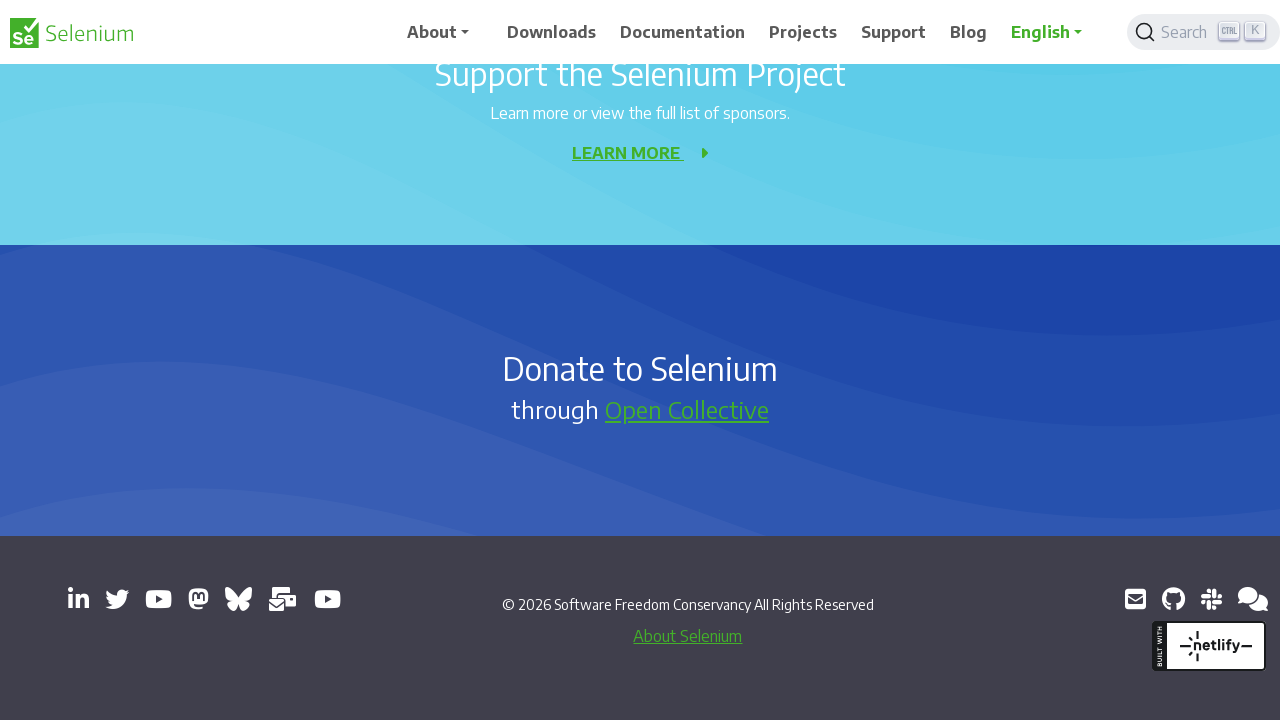

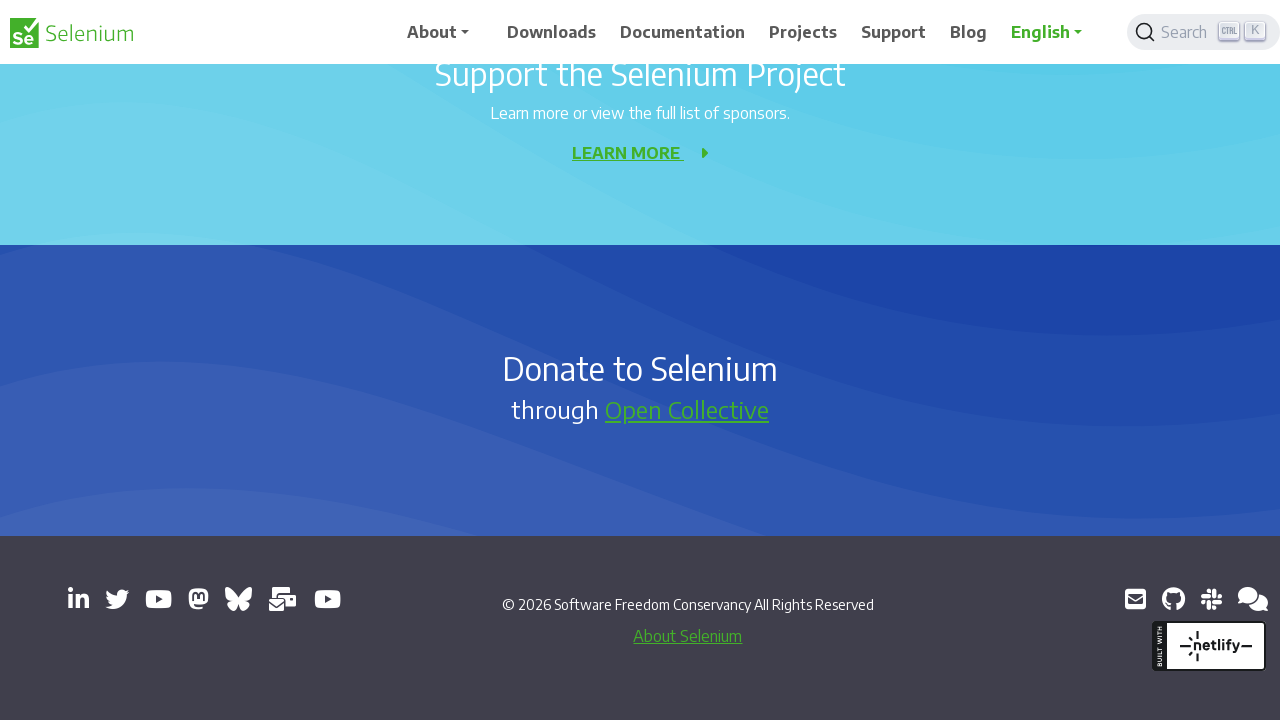